Tests the contact form submission by filling in all fields (name, address, email, phone, subject, message) and clicking the submit button

Starting URL: https://symonstorozhenko.wixsite.com/website-1/contact

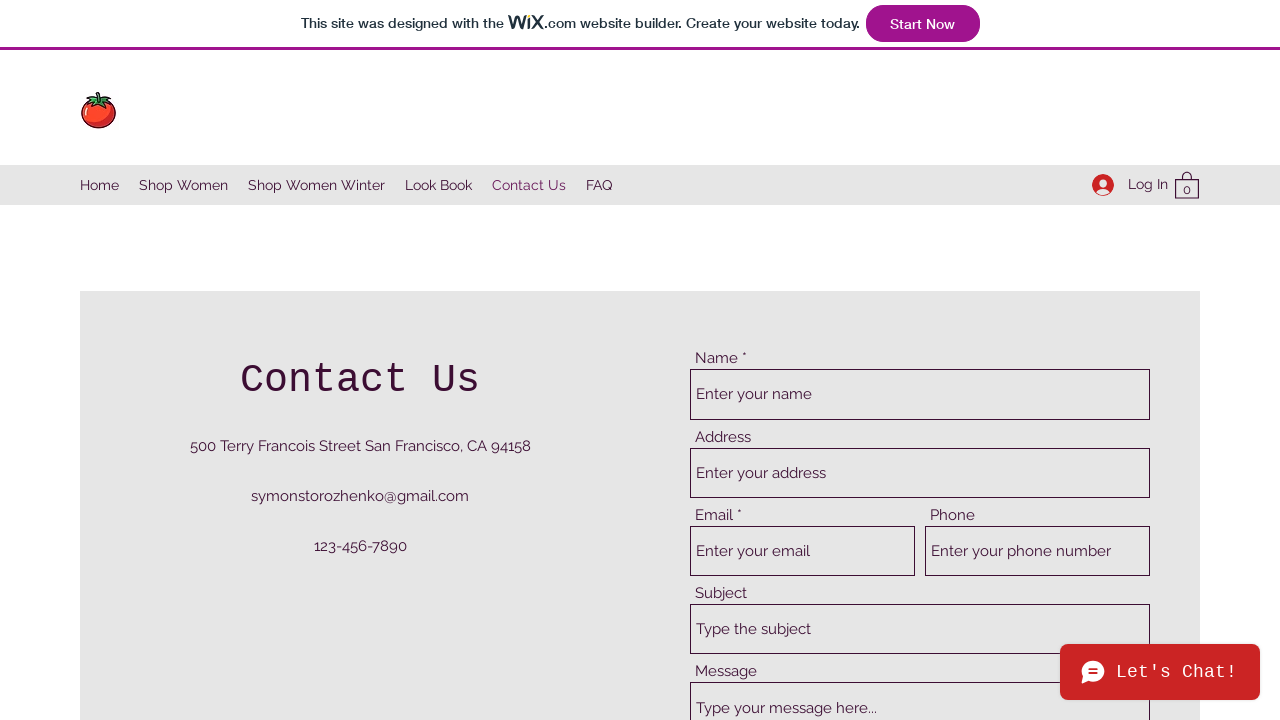

Filled name field with 'John Smith' on [placeholder="Enter your name"]
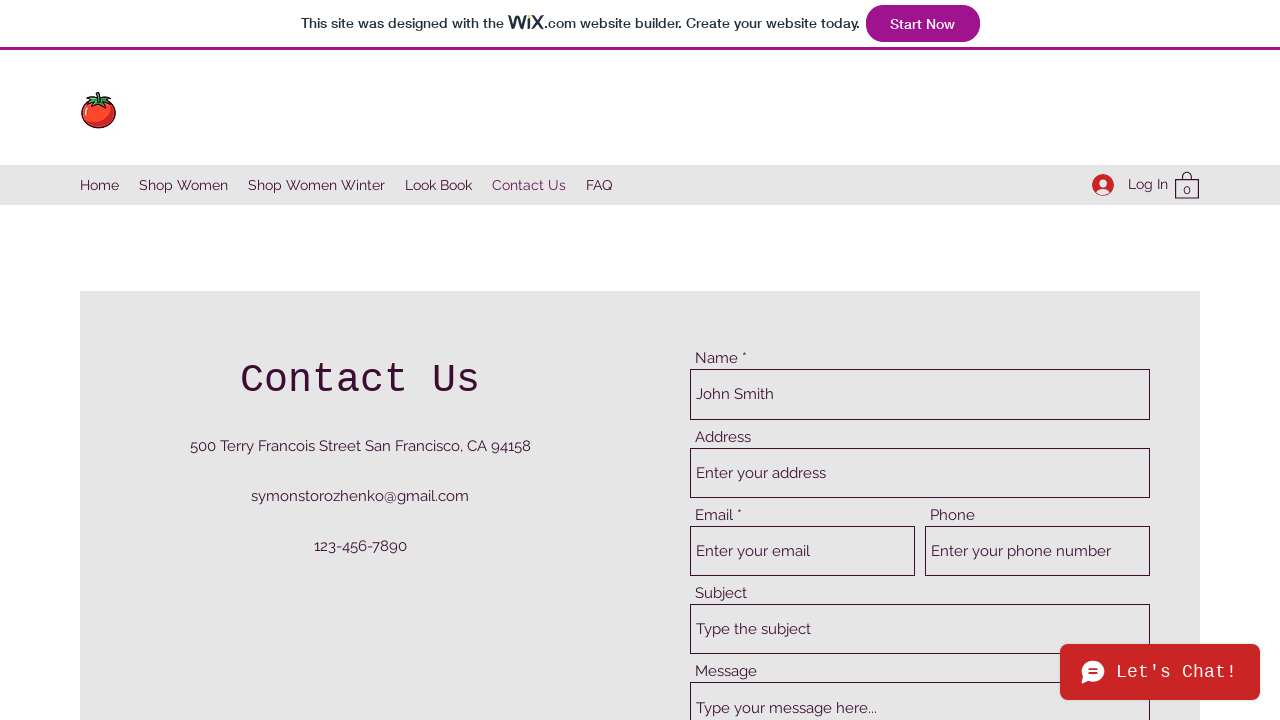

Filled address field with '123 Main Street, New York, NY 10001' on [placeholder="Enter your address"]
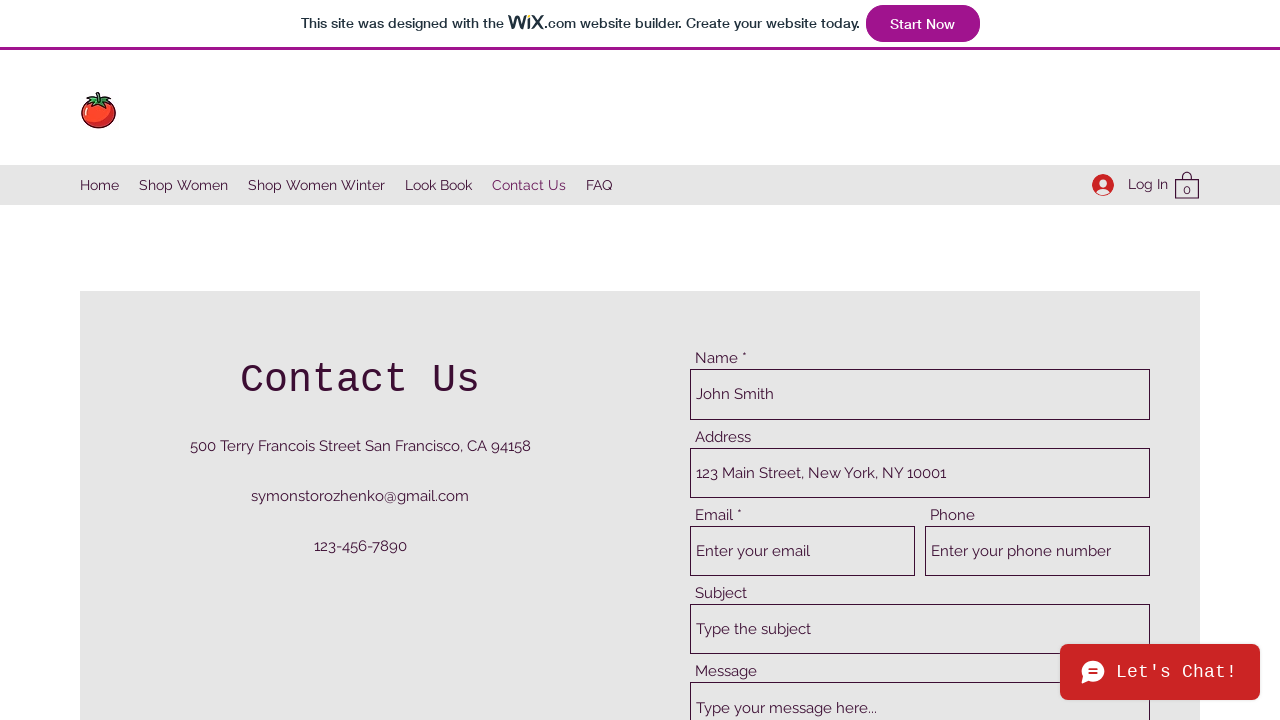

Filled email field with 'johnsmith87@example.com' on [placeholder="Enter your email"]
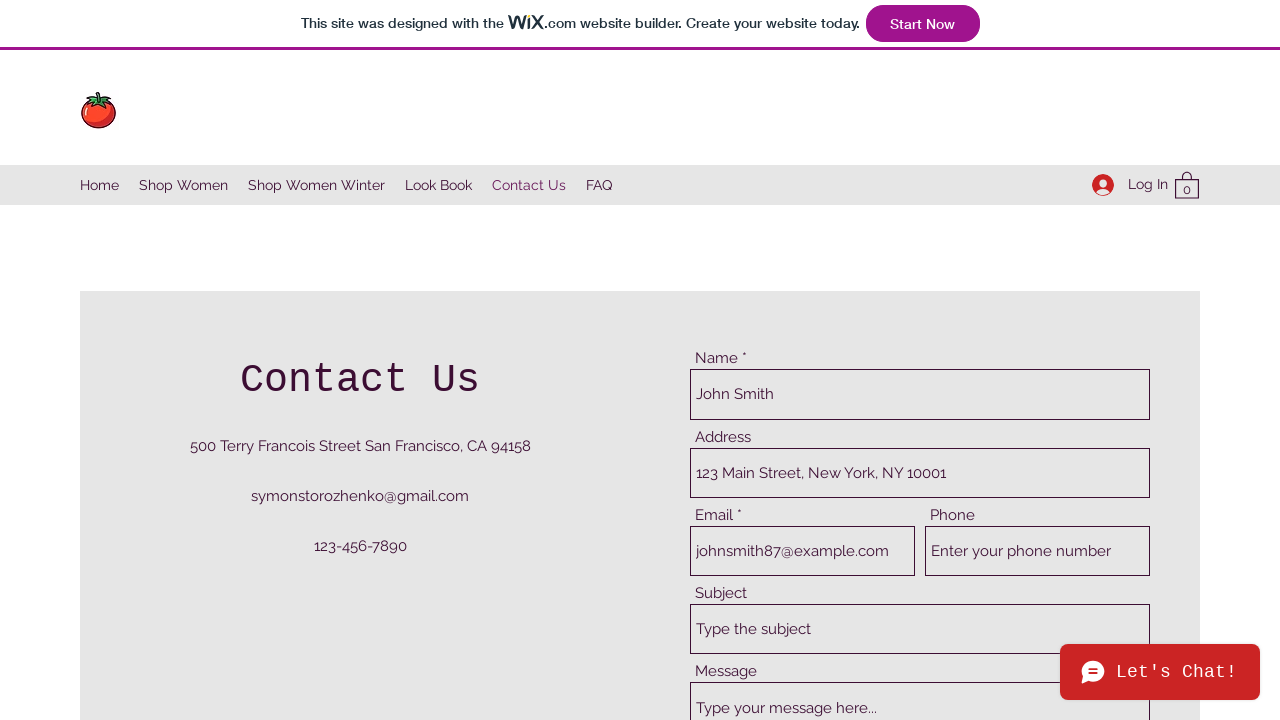

Filled phone number field with '555-123-4567' on [placeholder="Enter your phone number"]
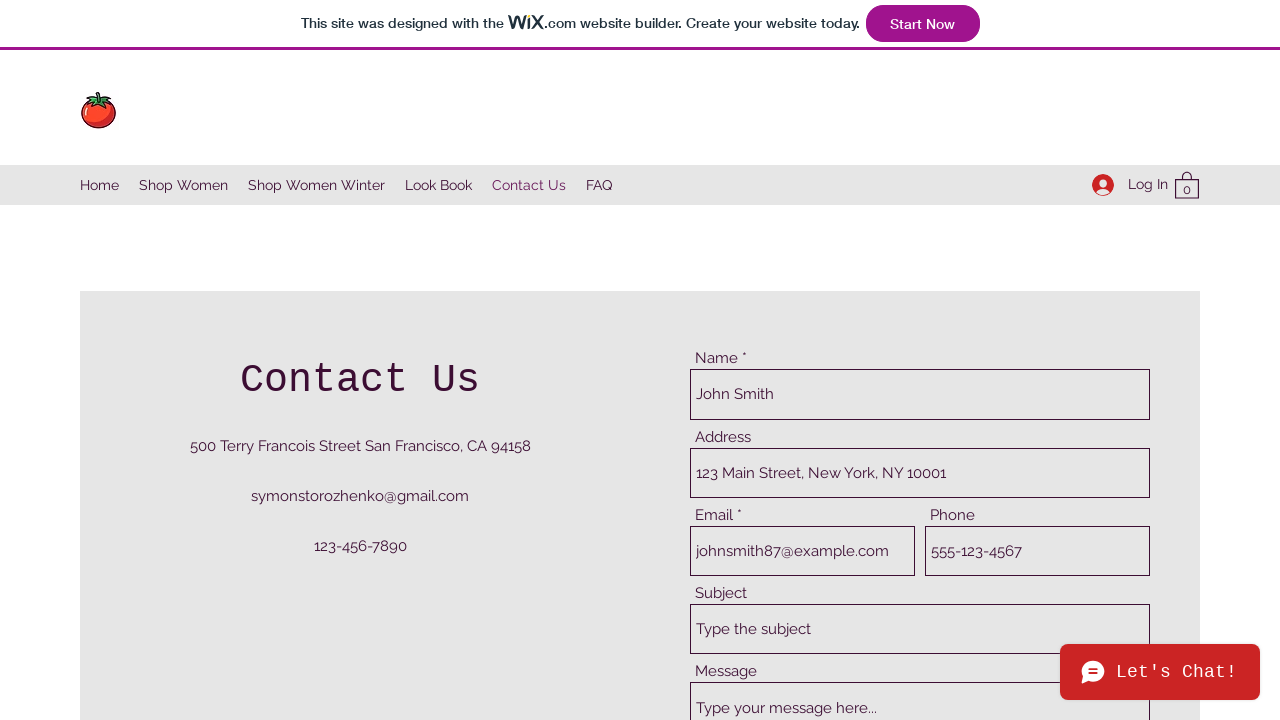

Filled subject field with 'General Inquiry' on [placeholder="Type the subject"]
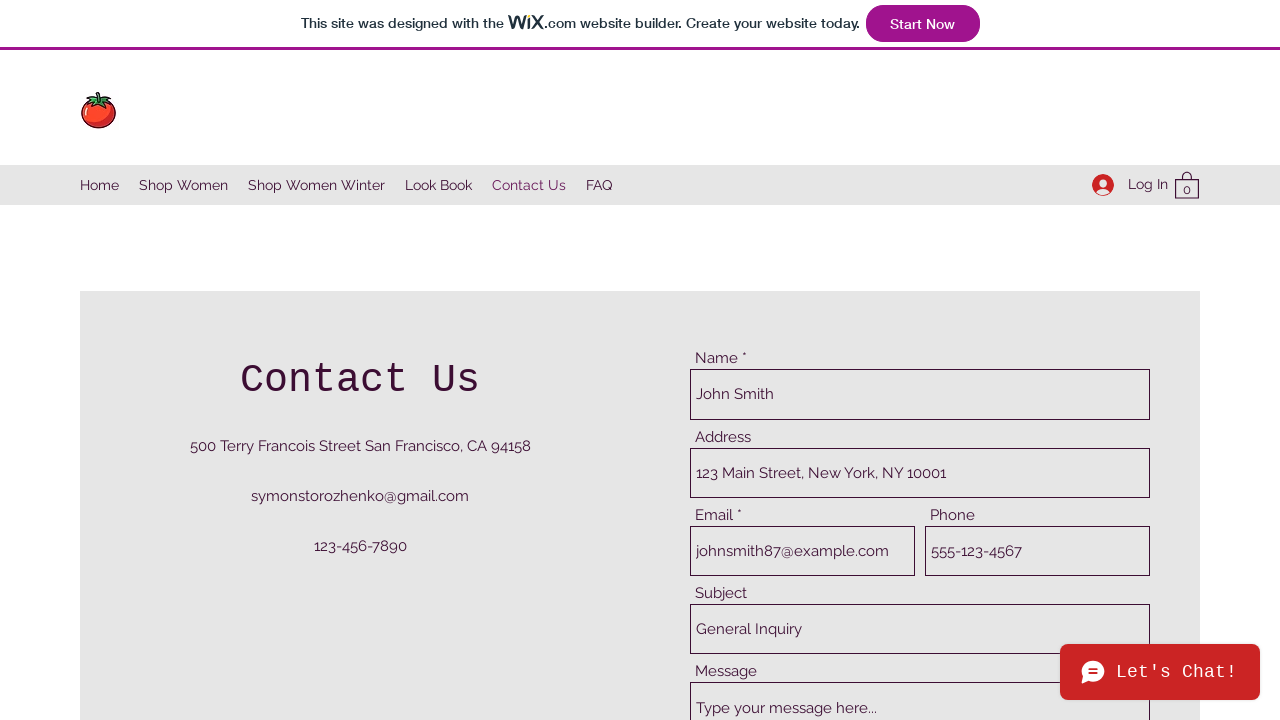

Filled message field with inquiry text on textarea
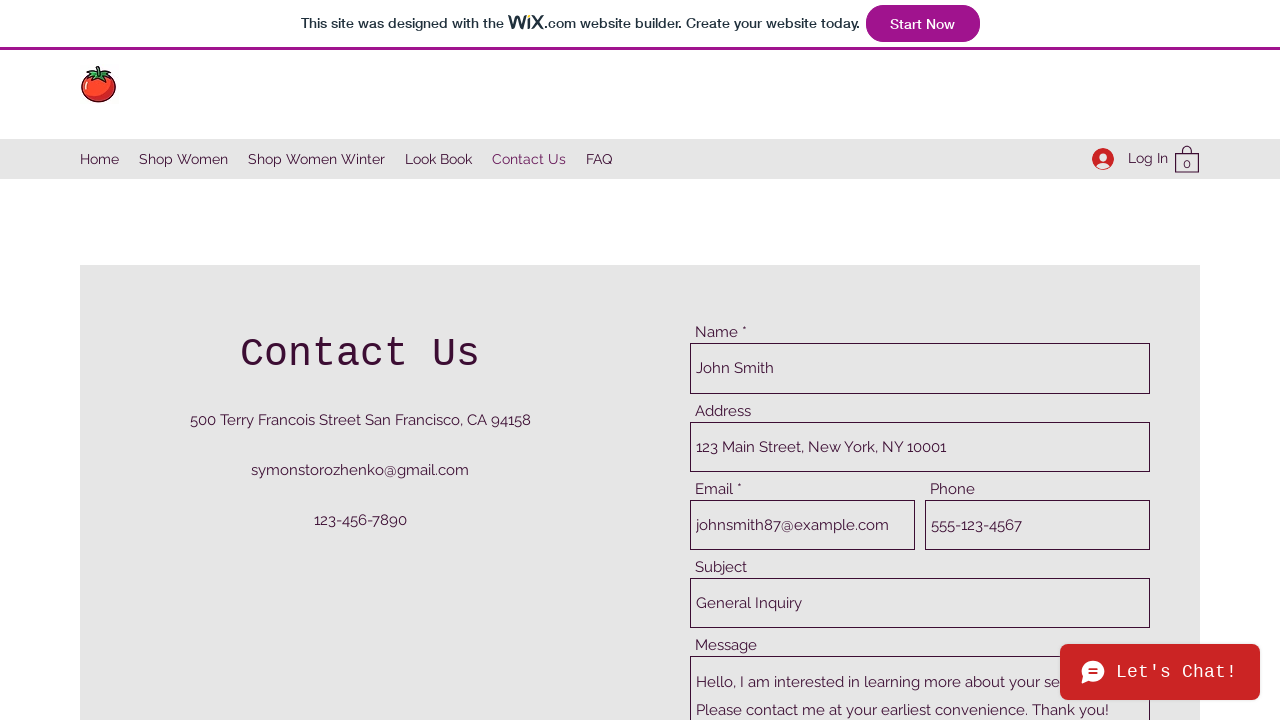

Clicked submit button to send contact form at (1079, 360) on [data-testid="buttonElement"]
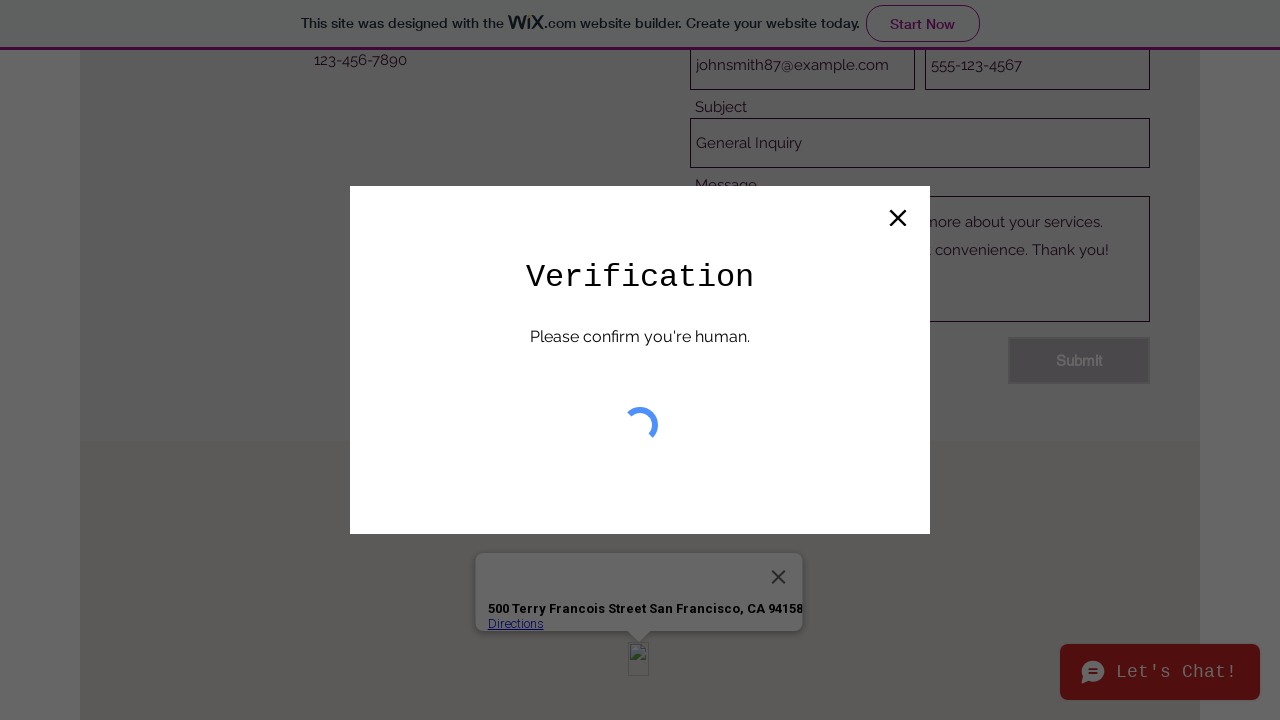

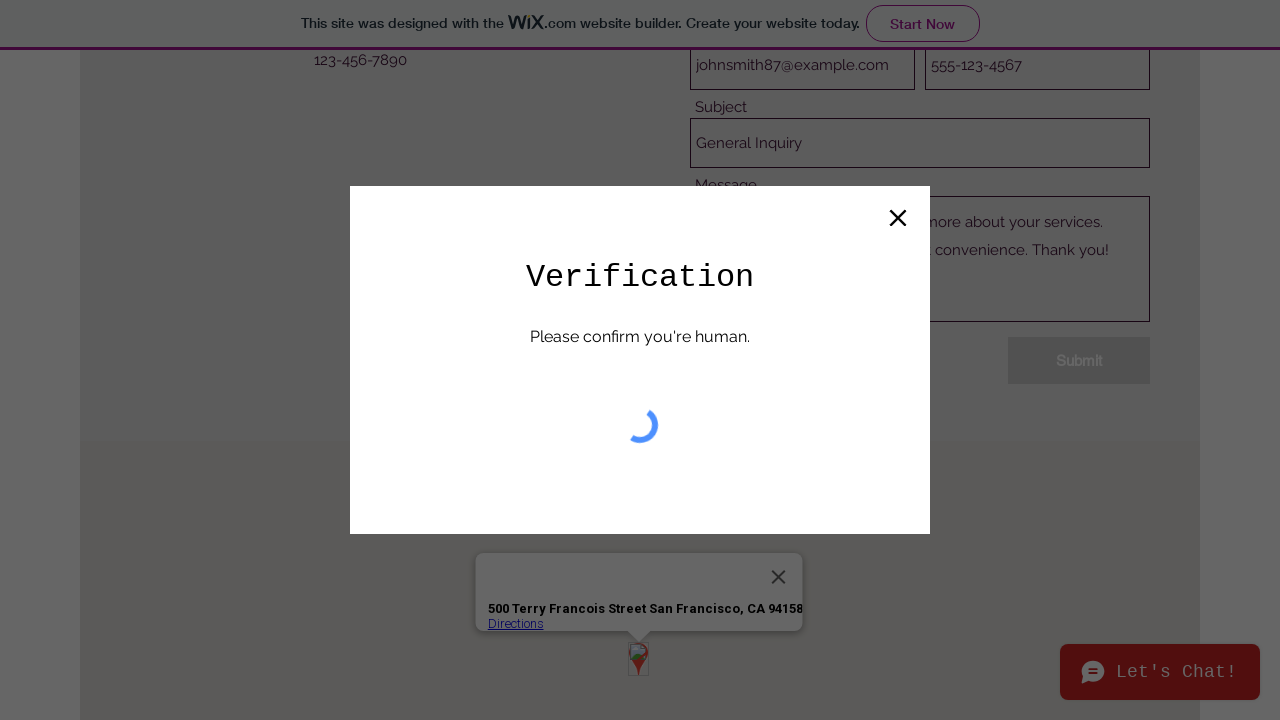